Tests form interaction by selecting radio buttons and checkboxes on a practice form page

Starting URL: https://www.techlistic.com/p/selenium-practice-form.html

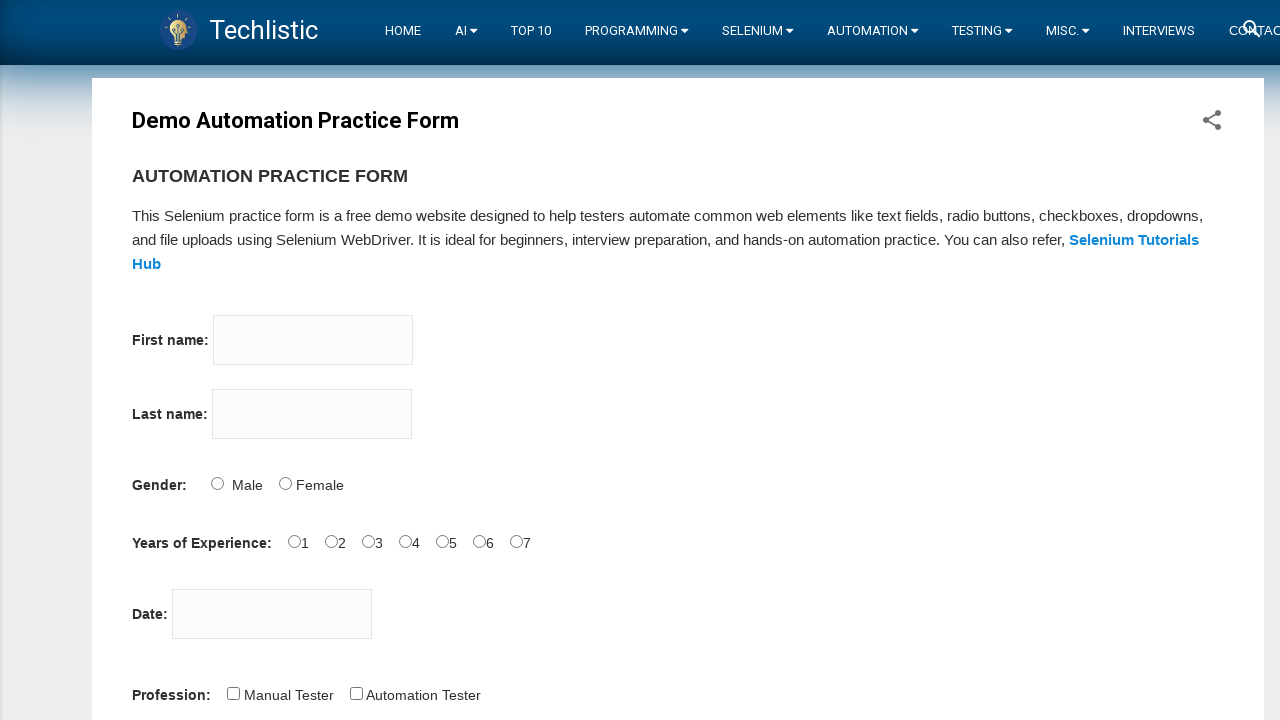

Selected 'Male' radio button for gender at (217, 483) on input[name='sex'][value='Male']
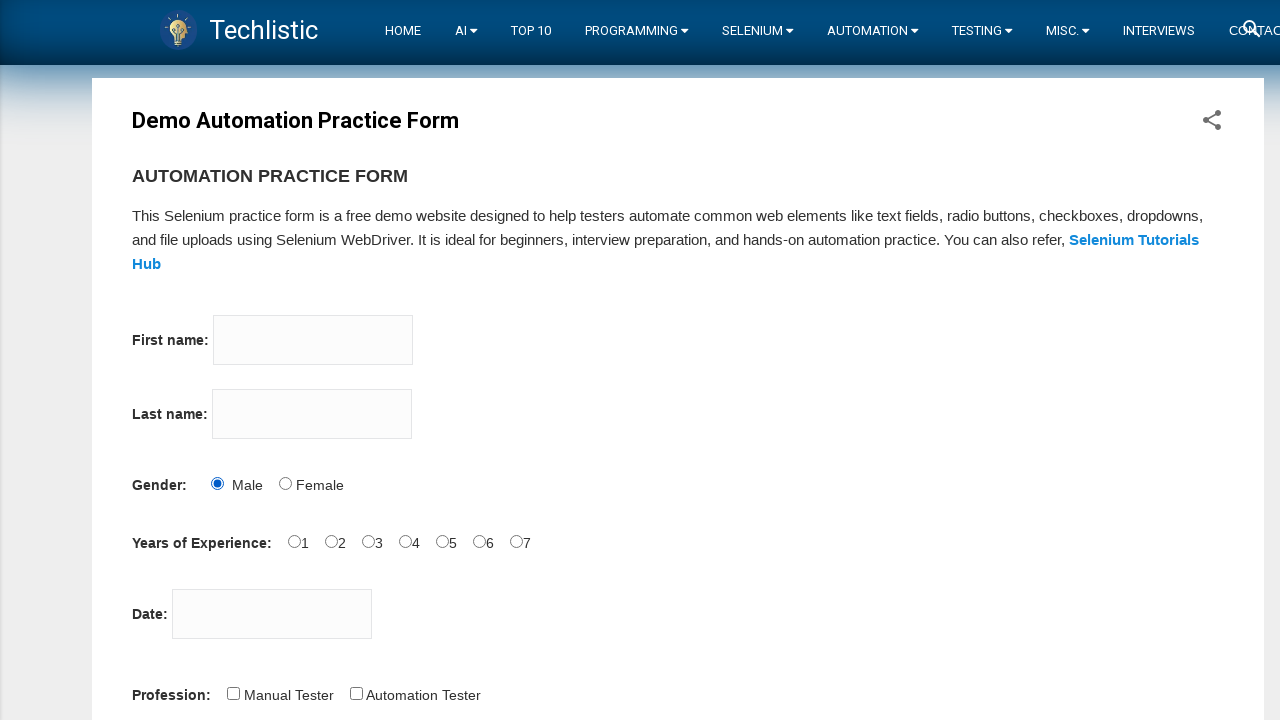

Selected '2' years radio button for experience at (331, 541) on input[name='exp'][value='2']
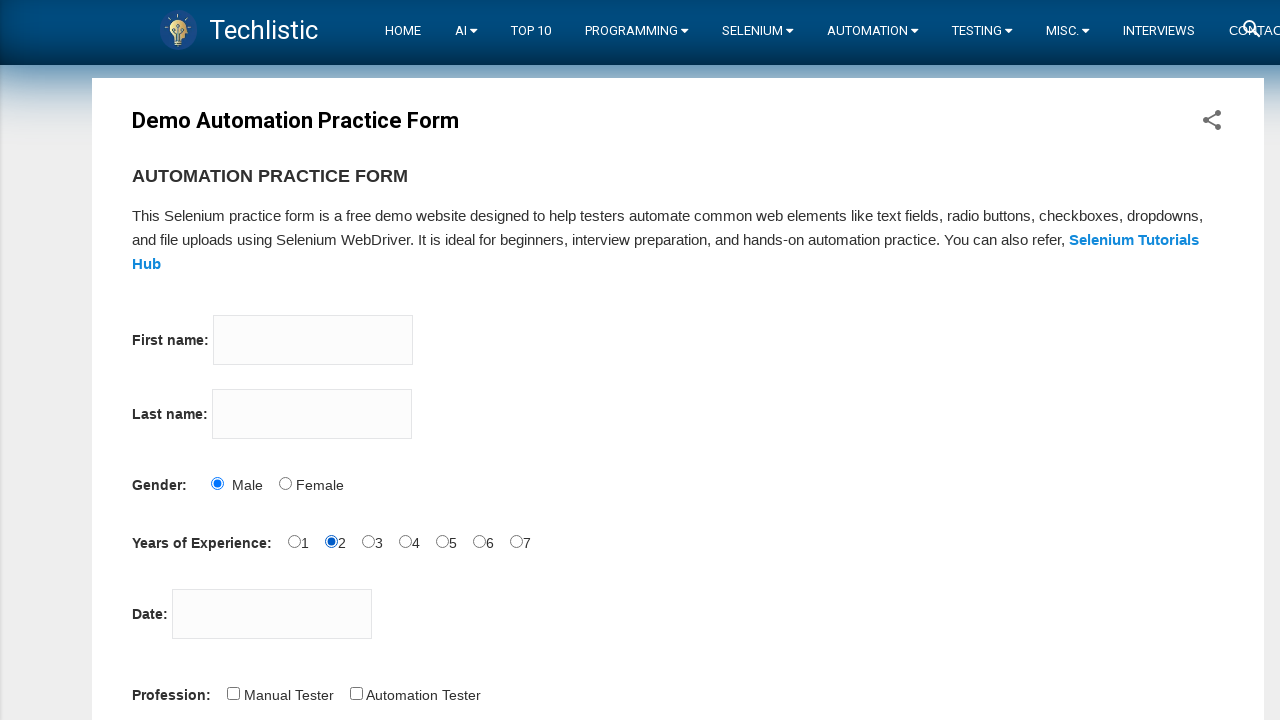

Checked 'Automation Tester' profession checkbox at (356, 693) on input[name='profession'][value='Automation Tester']
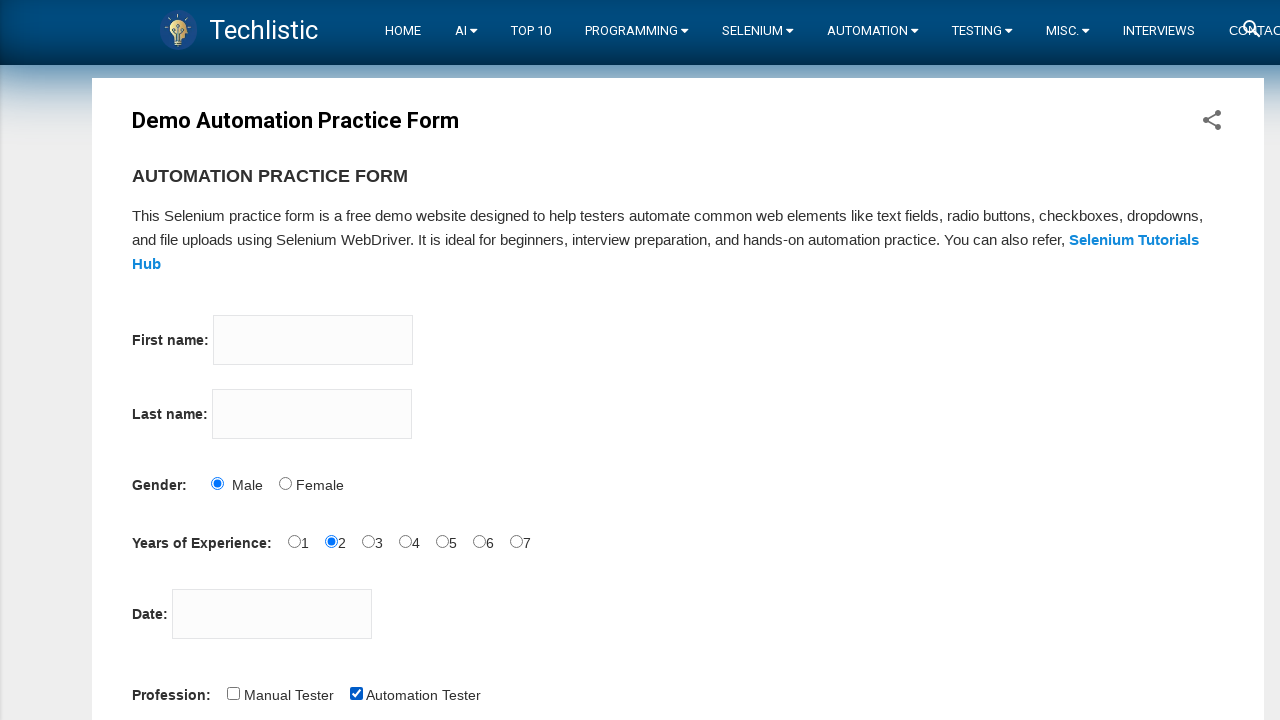

Checked 'Selenium Webdriver' automation tool checkbox at (446, 360) on input[name='tool'][value='Selenium Webdriver']
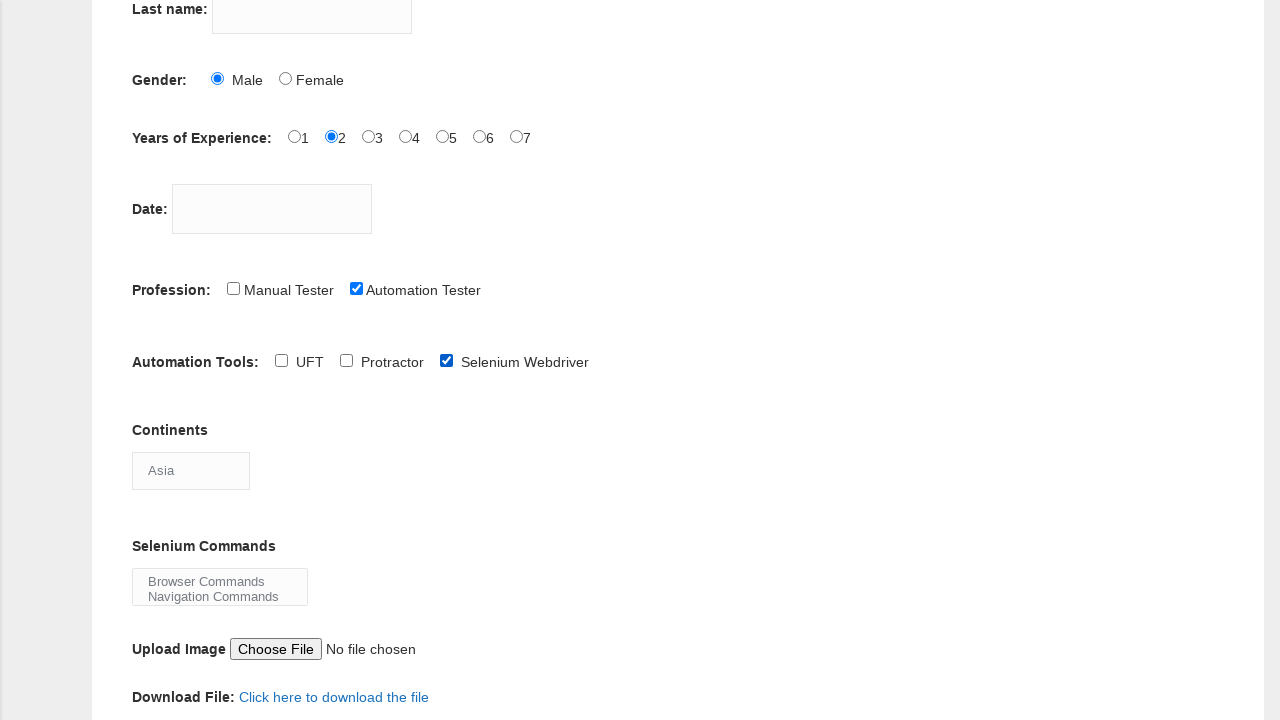

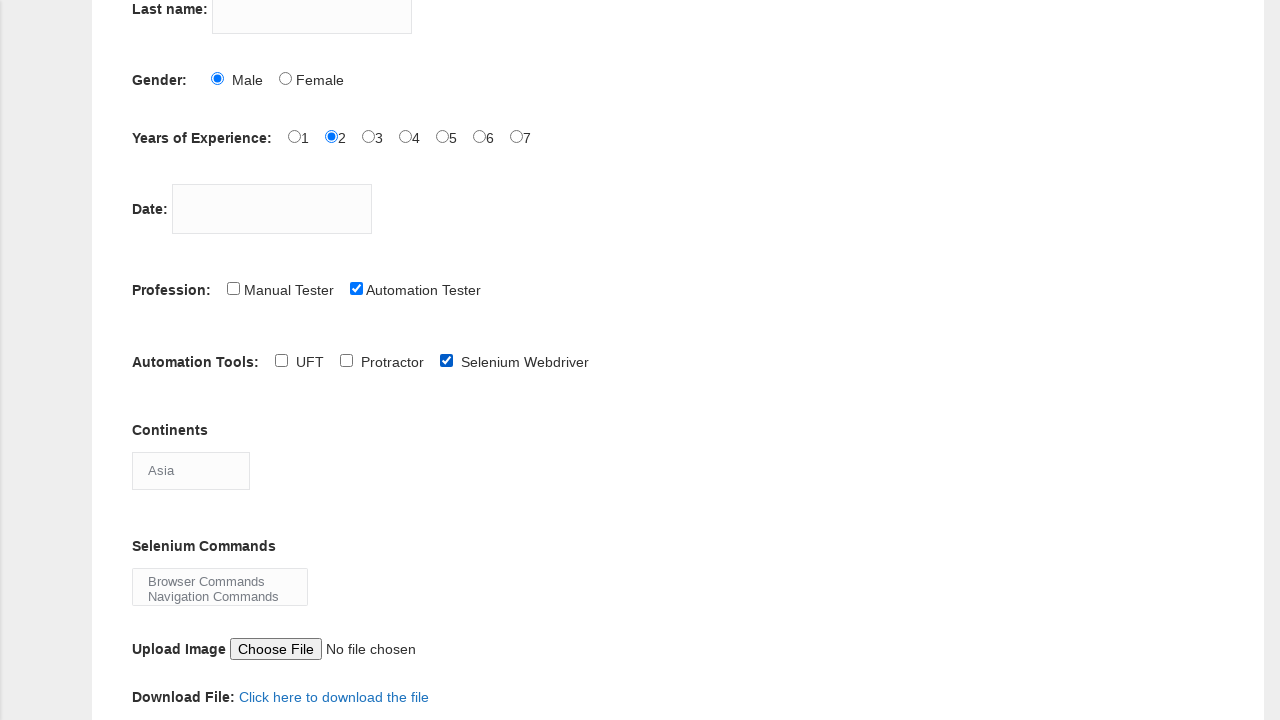